Tests explicit wait functionality by waiting for a price element to change to a specific value, then clicking a booking button, solving a mathematical calculation based on a displayed value, and submitting the answer.

Starting URL: http://suninjuly.github.io/explicit_wait2.html

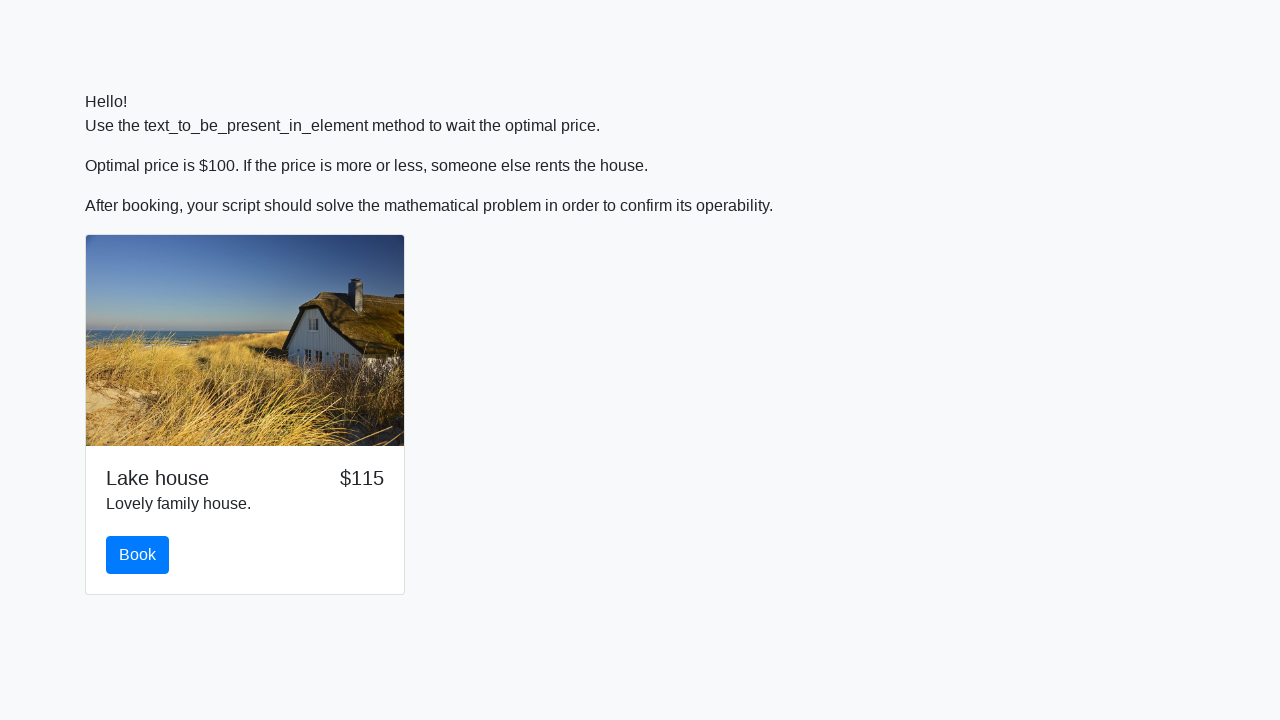

Waited for price element to change to 100
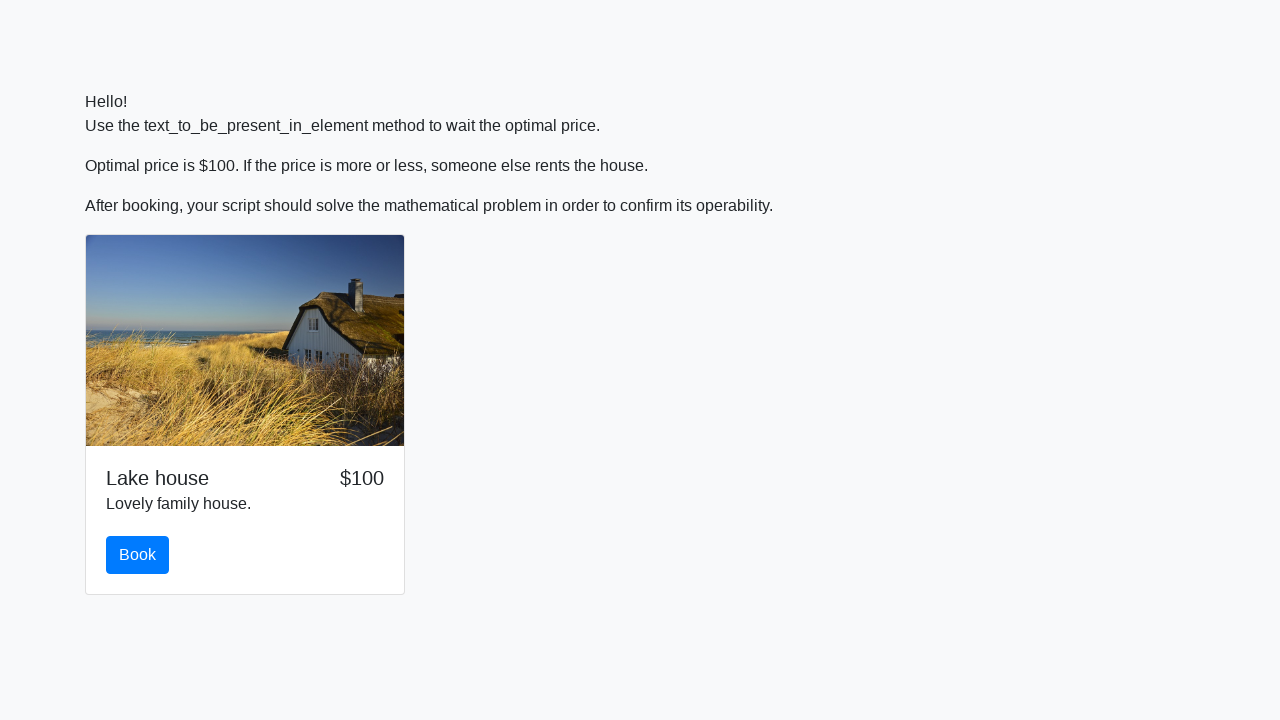

Clicked the booking button at (138, 555) on .btn-primary
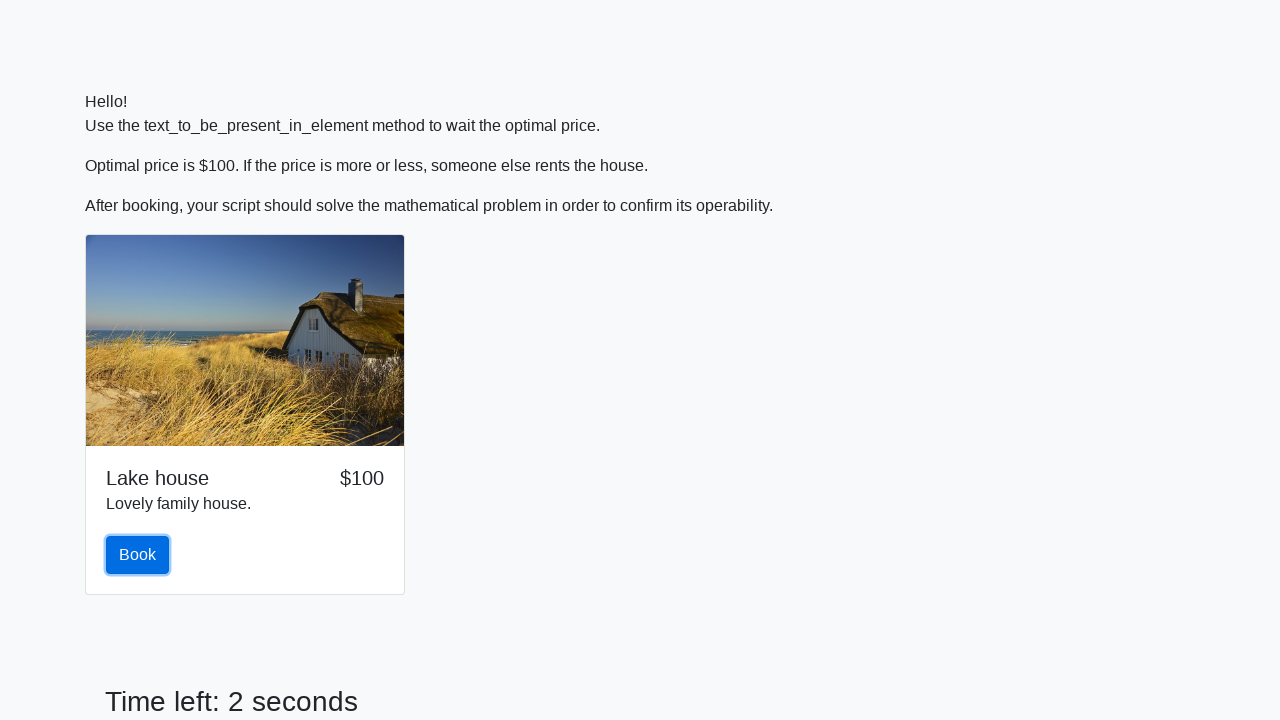

Retrieved mathematical value from input_value element: 623
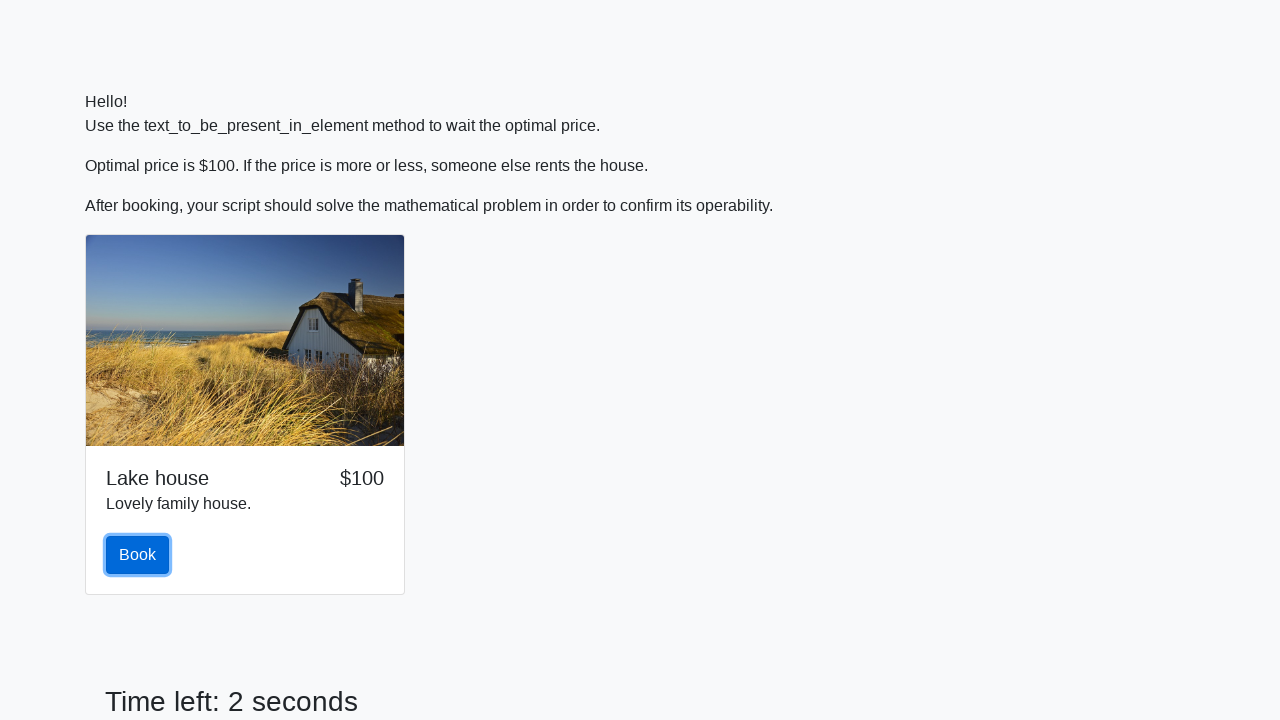

Calculated mathematical answer: 2.2887119256626525
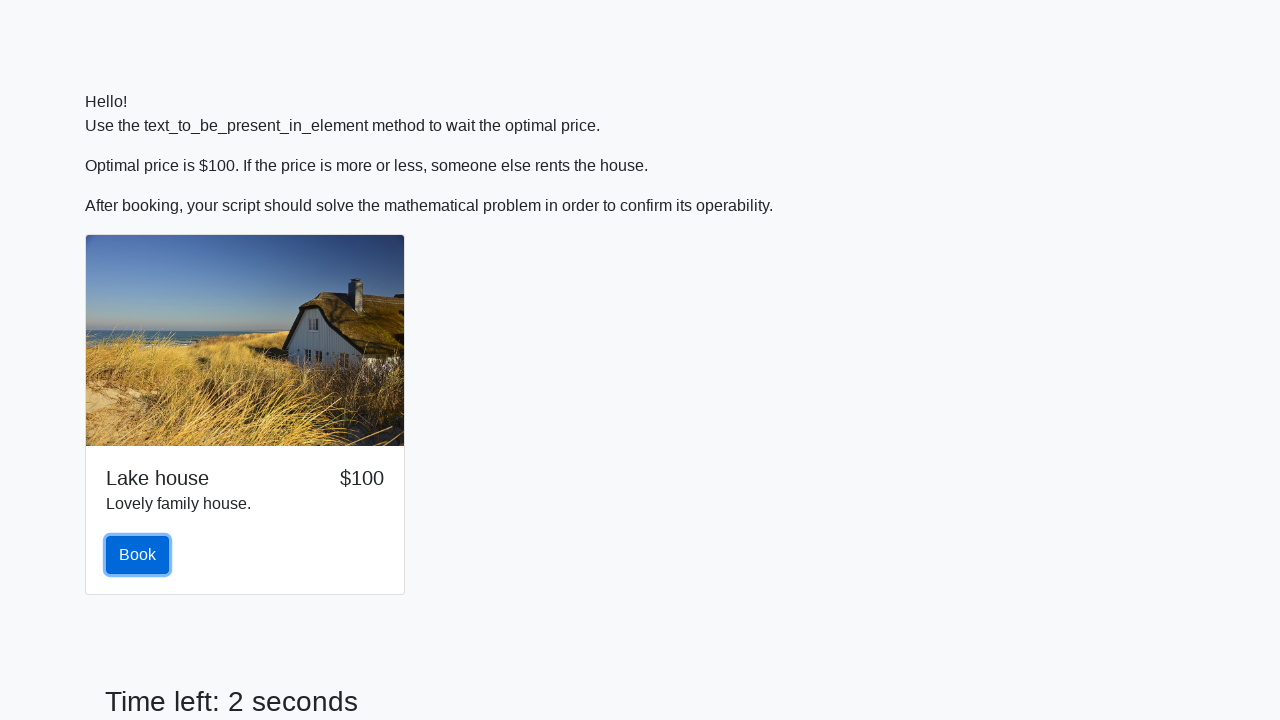

Filled answer field with calculated value: 2.2887119256626525 on #answer
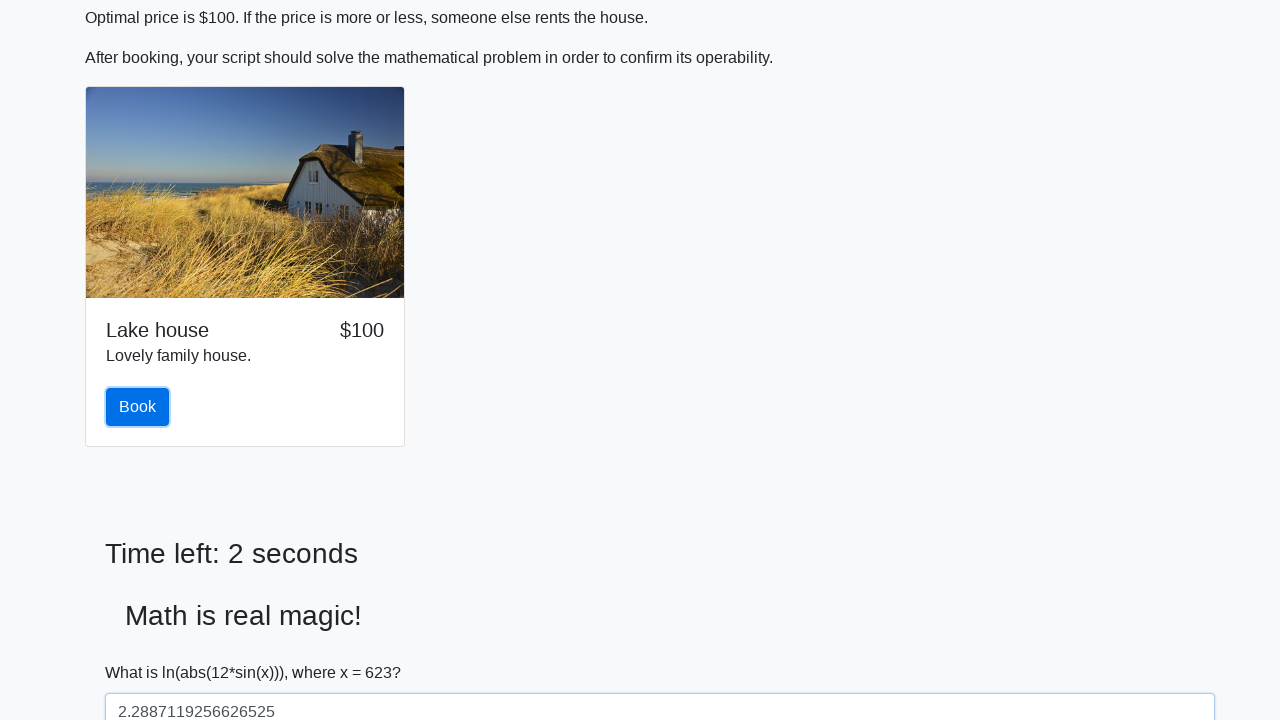

Clicked the solve button to submit answer at (143, 651) on #solve
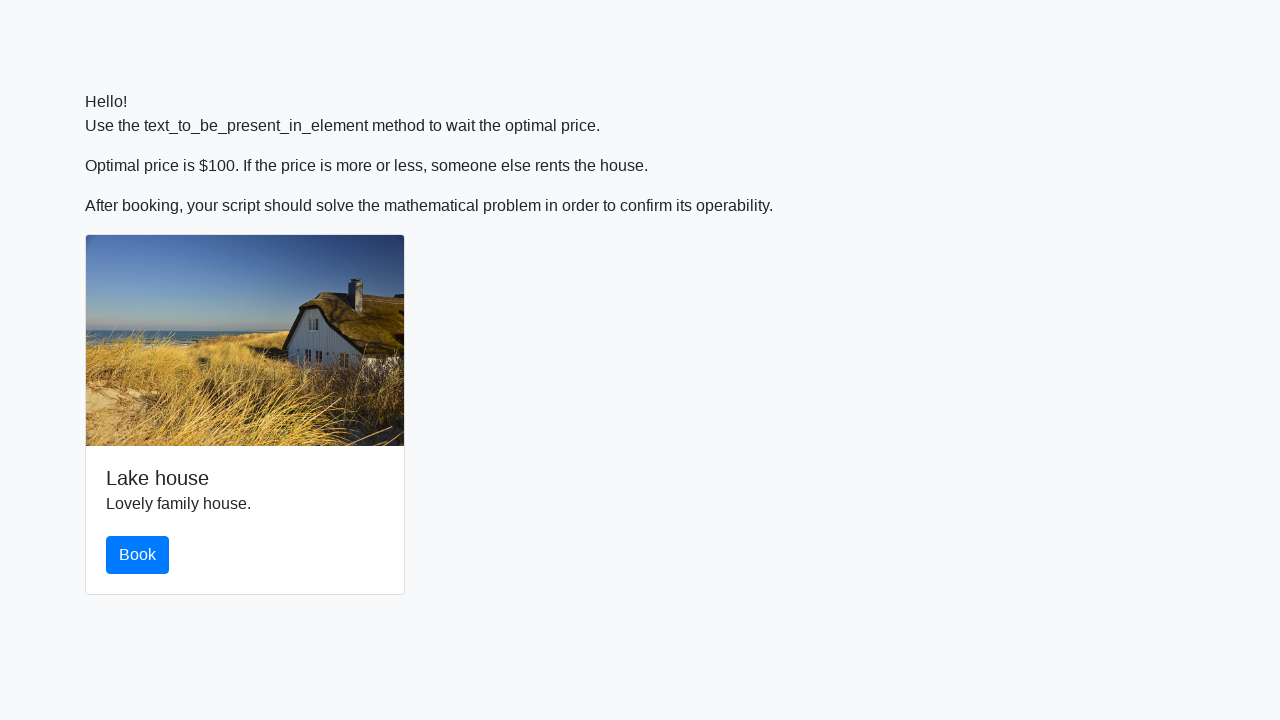

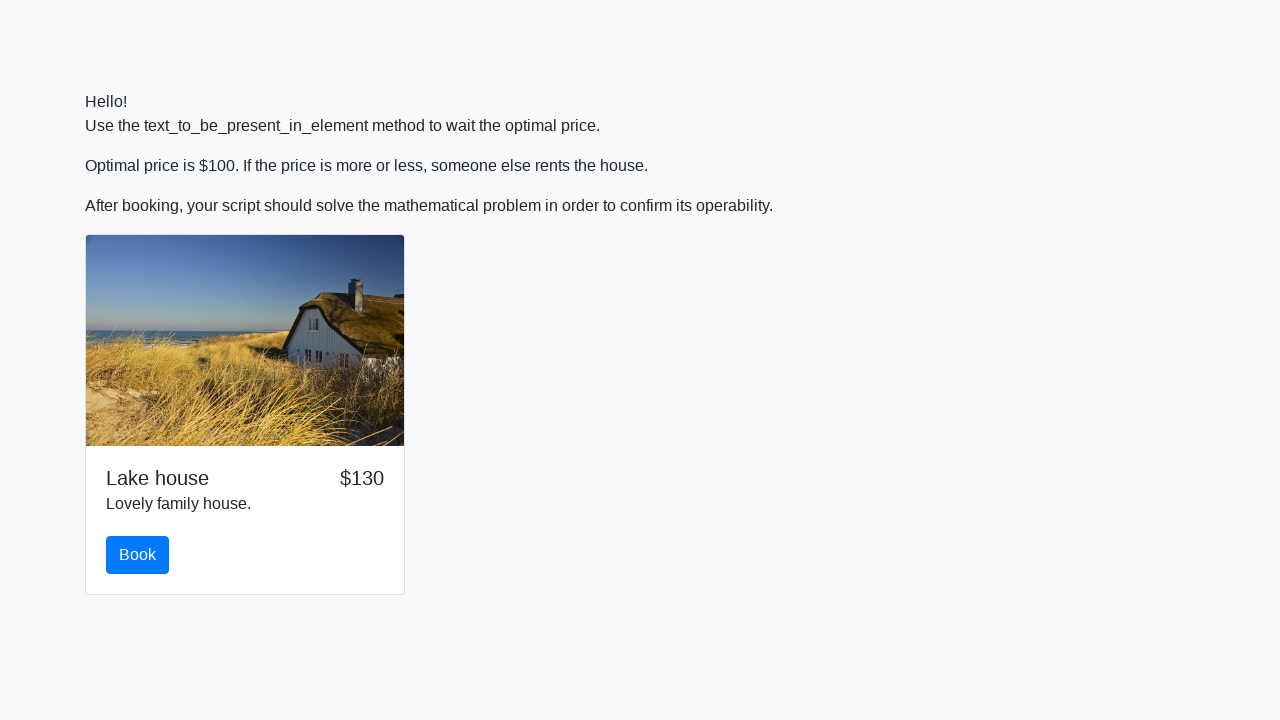